Tests hovering over multiple avatar elements in sequence on the Hovers page

Starting URL: https://practice.cydeo.com/

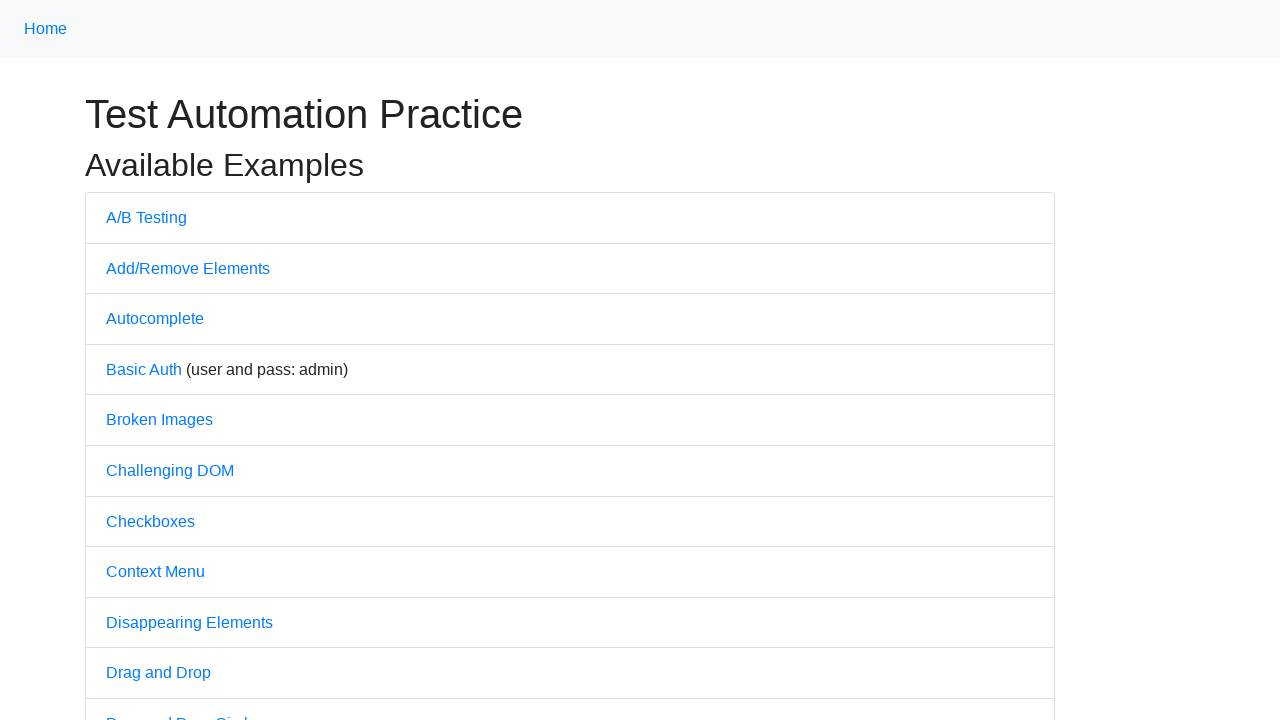

Clicked on Hovers link to navigate to the Hovers page at (132, 360) on text='Hovers'
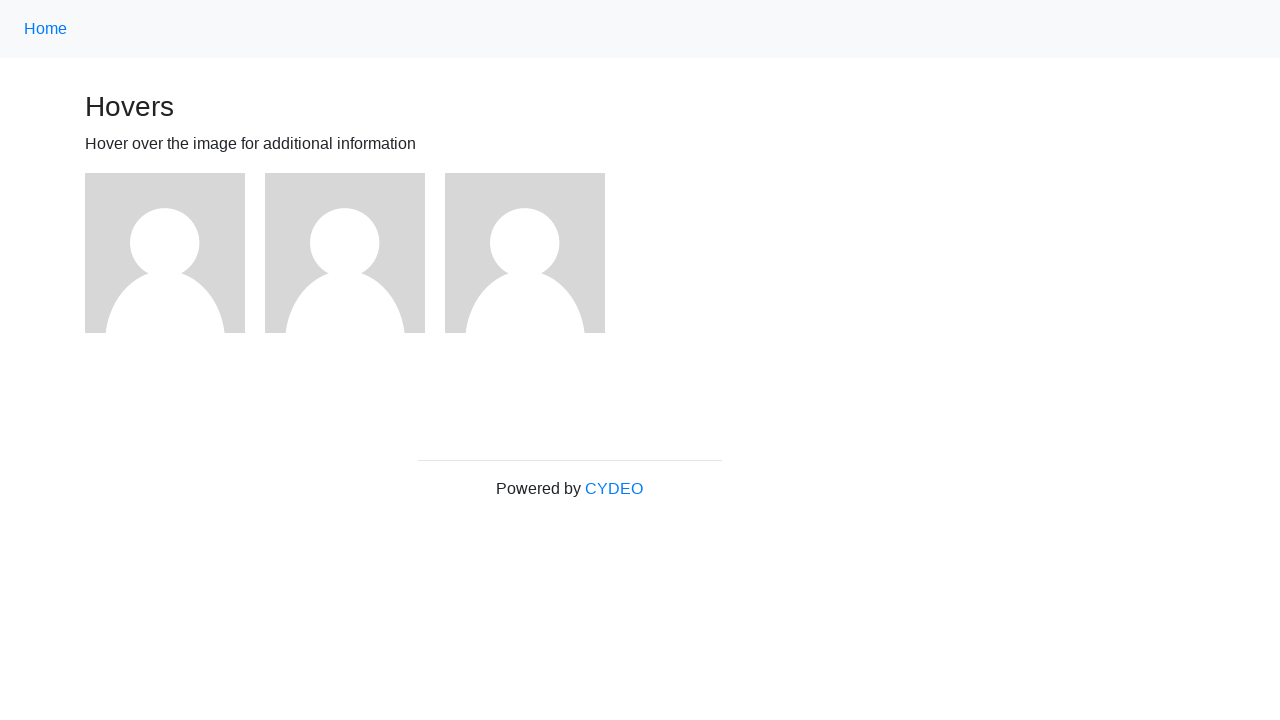

Located all avatar elements on the page
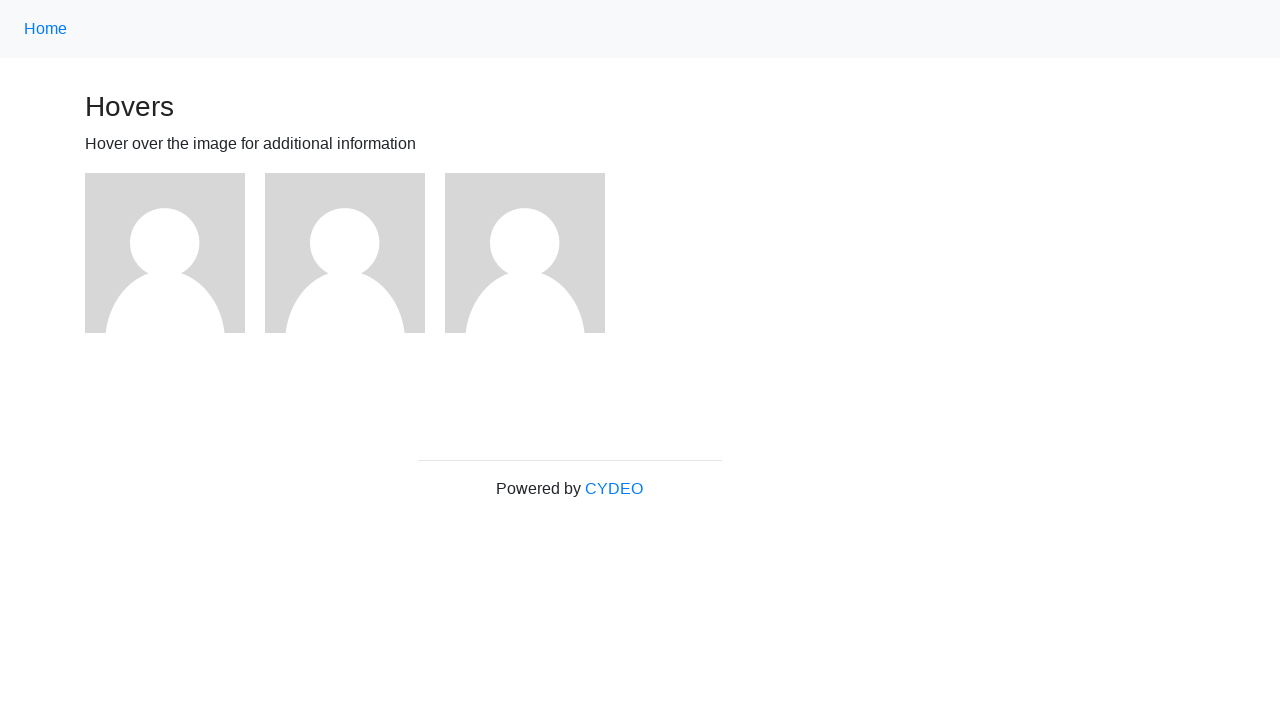

Hovered over an avatar element to reveal hidden content at (165, 253) on xpath=//img[@src='/img/avatar-blank.jpg' and @alt='User Avatar'] >> nth=0
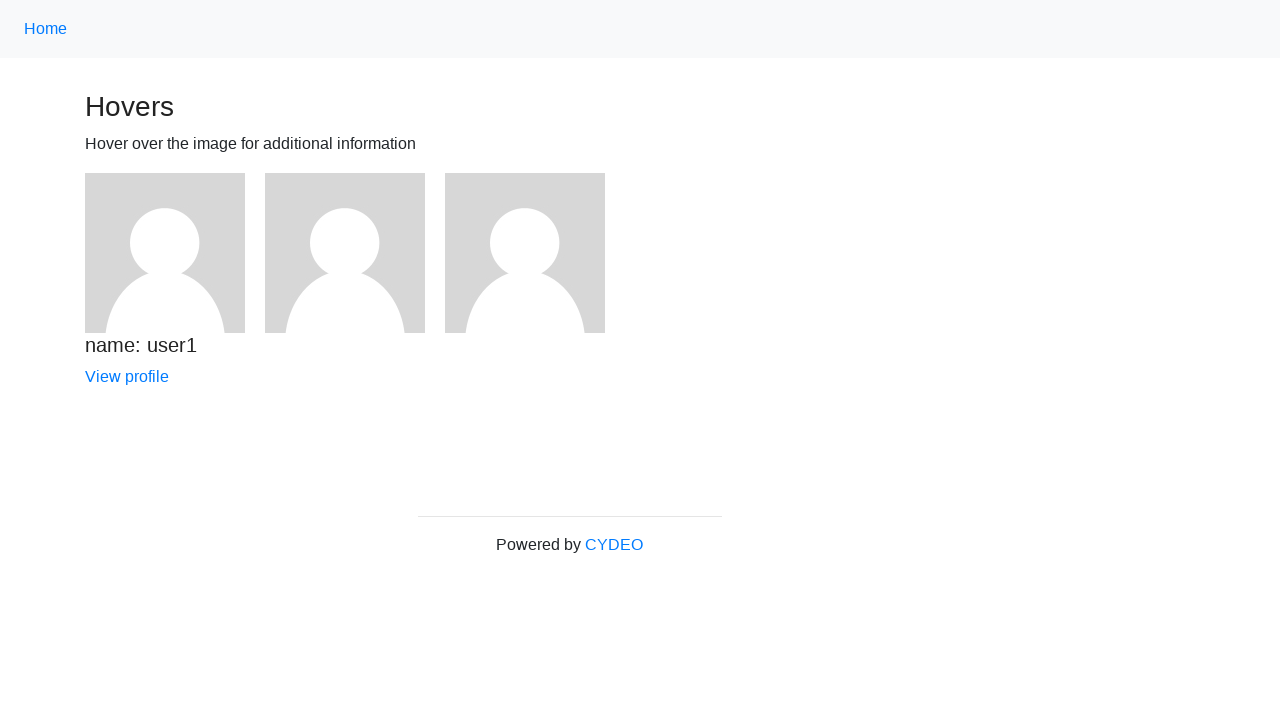

Hovered over an avatar element to reveal hidden content at (345, 253) on xpath=//img[@src='/img/avatar-blank.jpg' and @alt='User Avatar'] >> nth=1
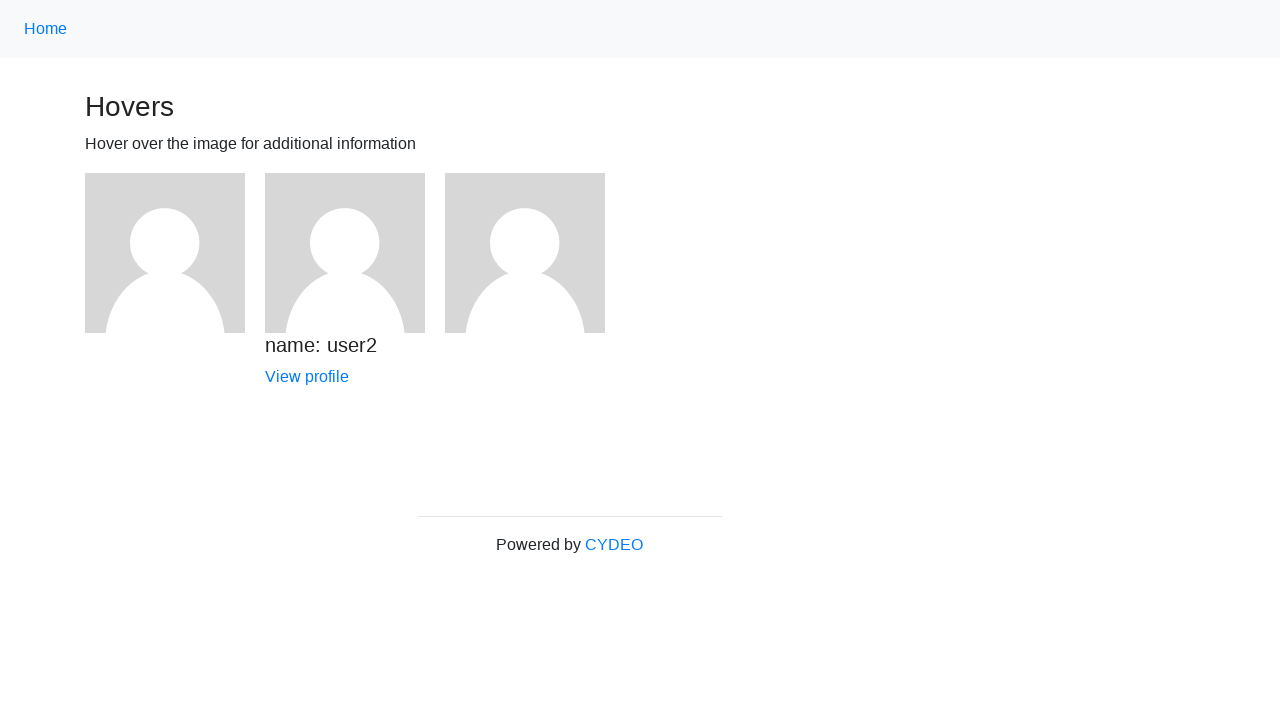

Hovered over an avatar element to reveal hidden content at (525, 253) on xpath=//img[@src='/img/avatar-blank.jpg' and @alt='User Avatar'] >> nth=2
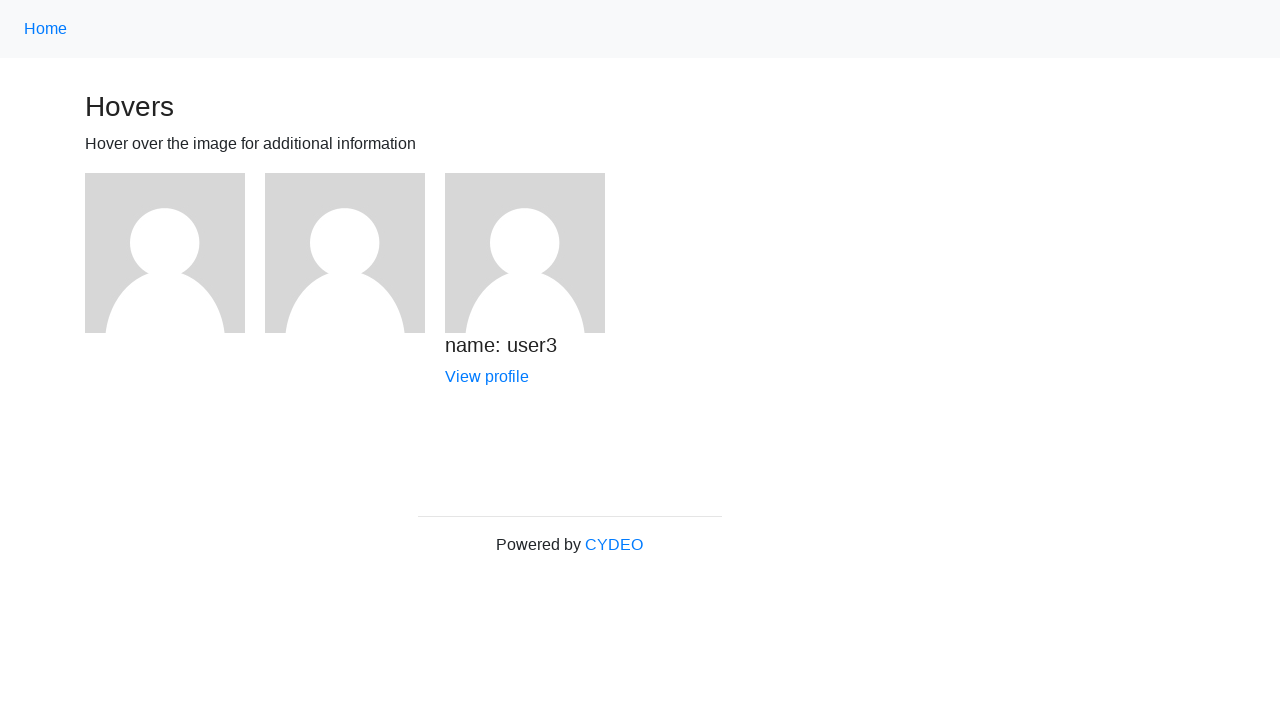

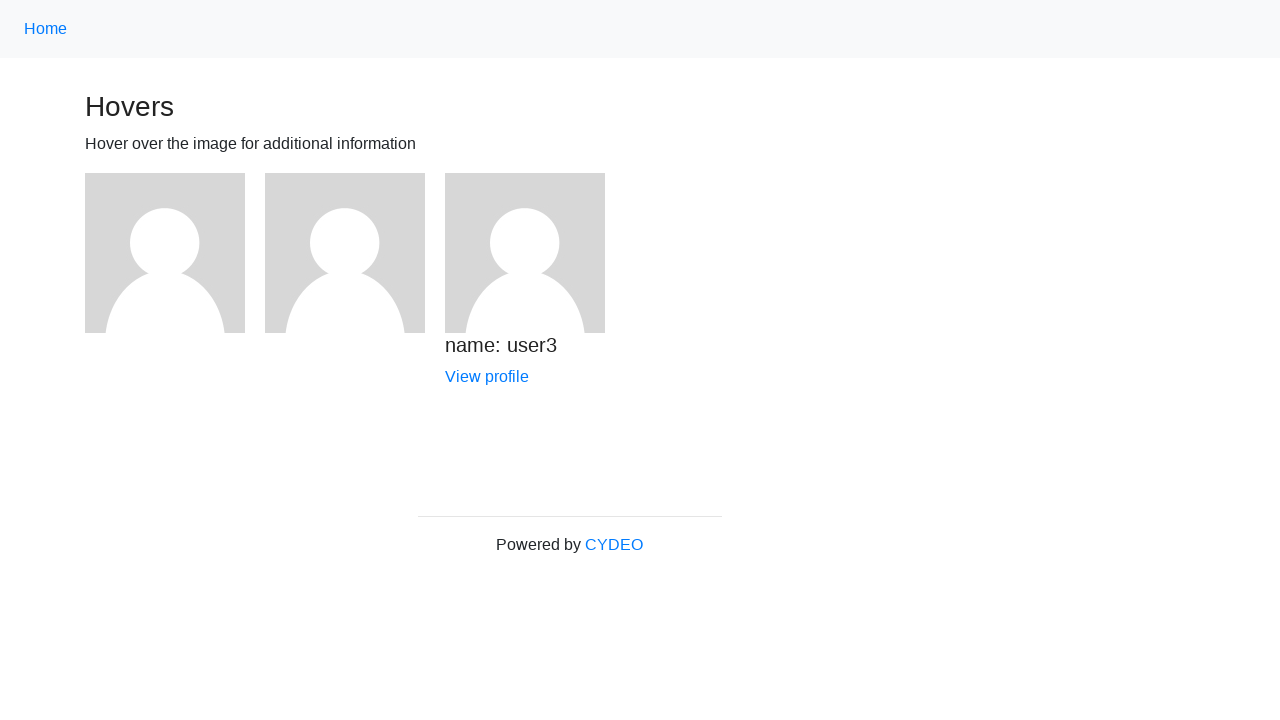